Tests drag and drop functionality by dragging an element and dropping it onto a target area on a test automation practice page

Starting URL: https://testautomationpractice.blogspot.com/

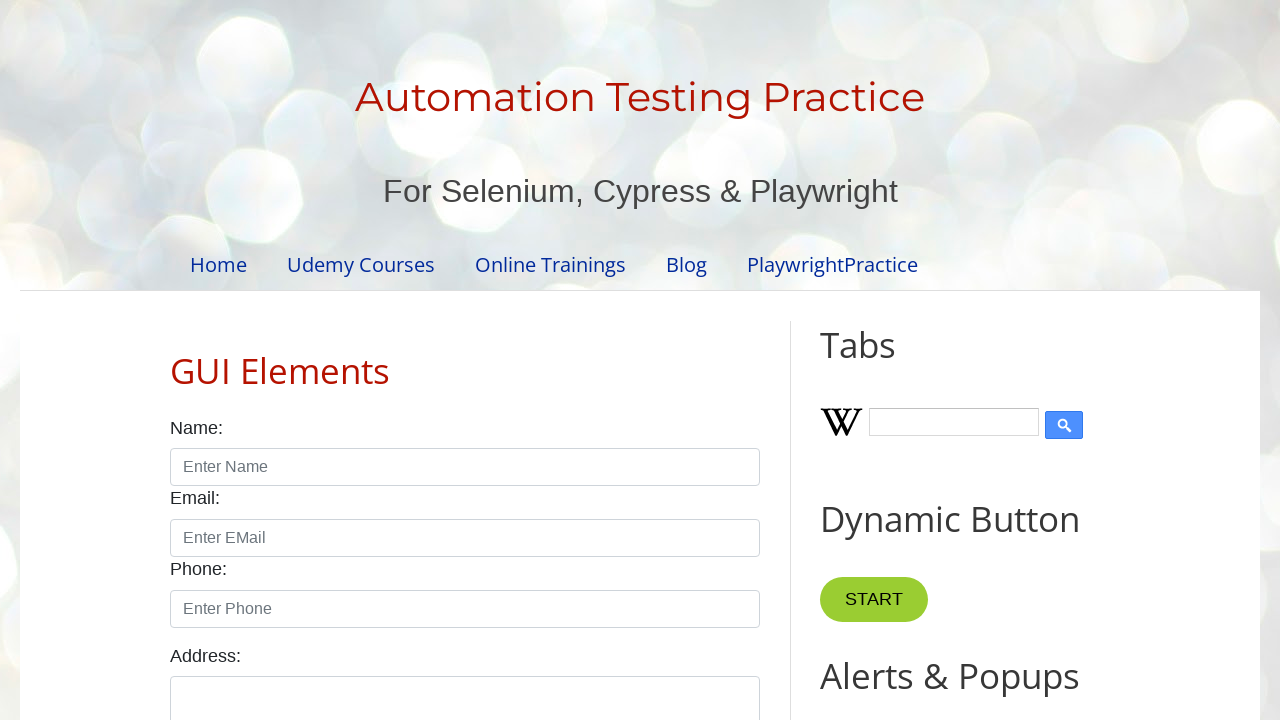

Scrolled down 1300 pixels to locate drag and drop section
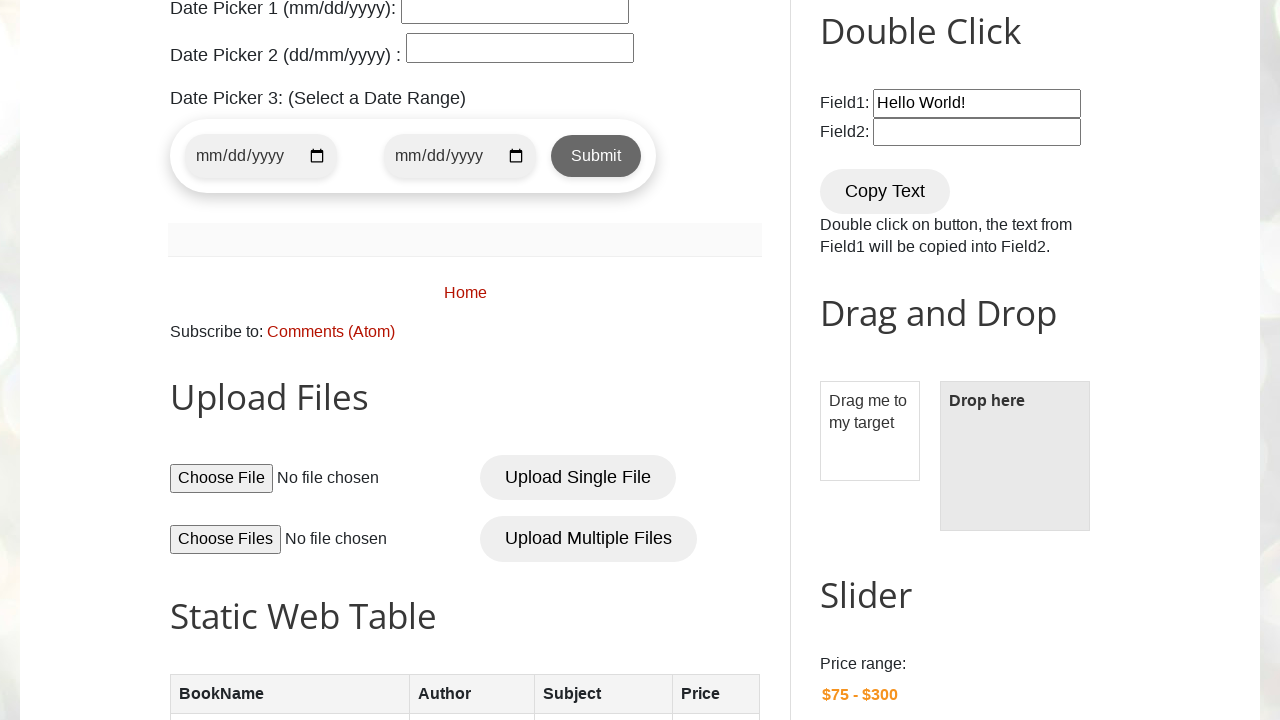

Located the draggable element
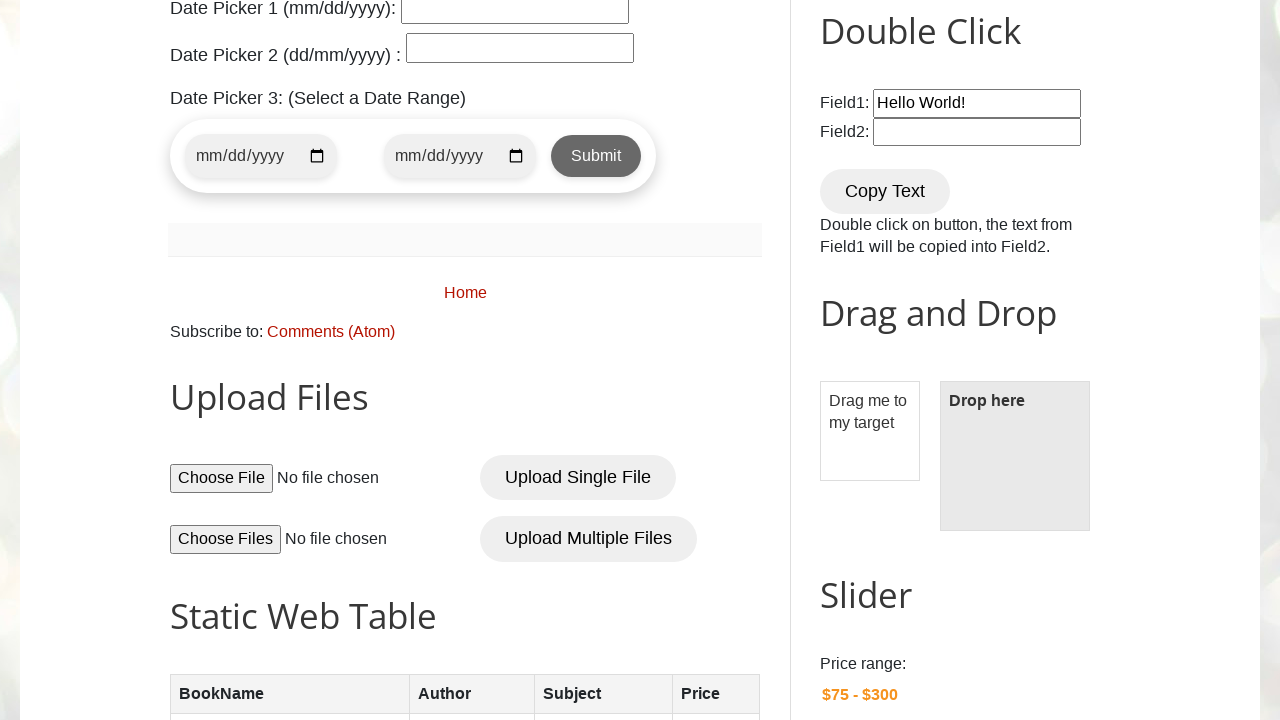

Located the droppable target element
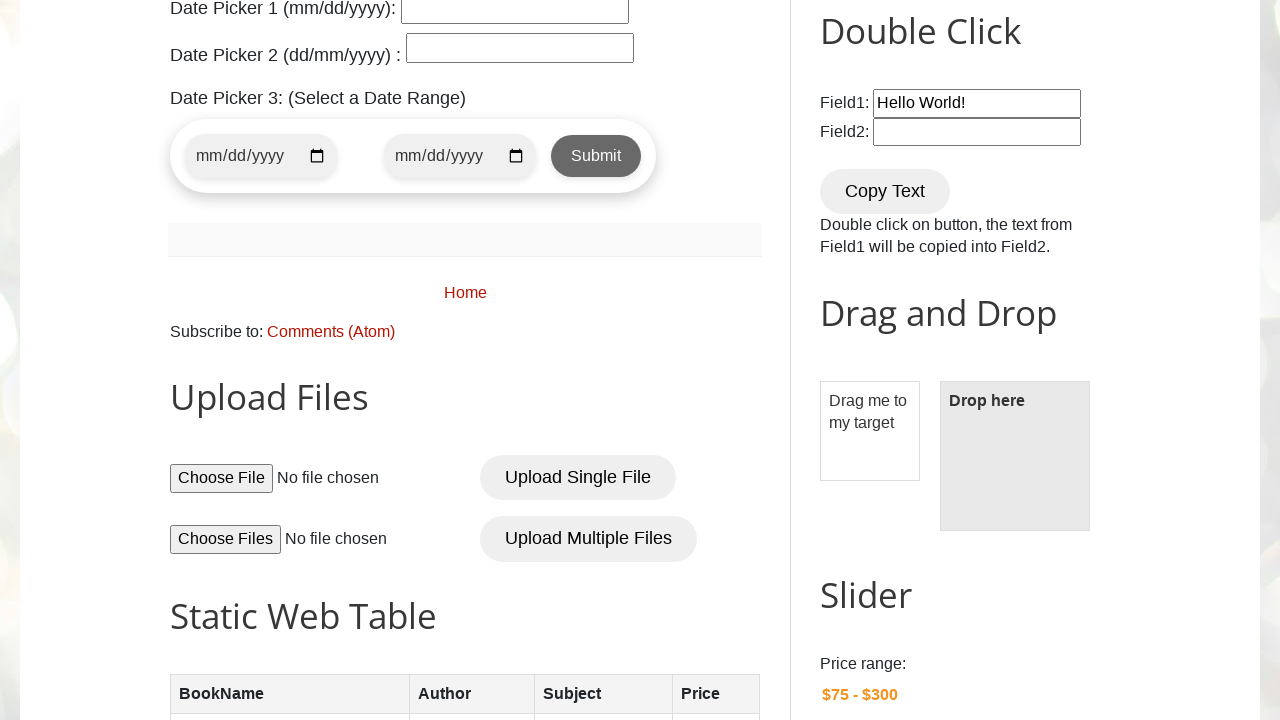

Dragged the draggable element and dropped it onto the droppable target at (1015, 456)
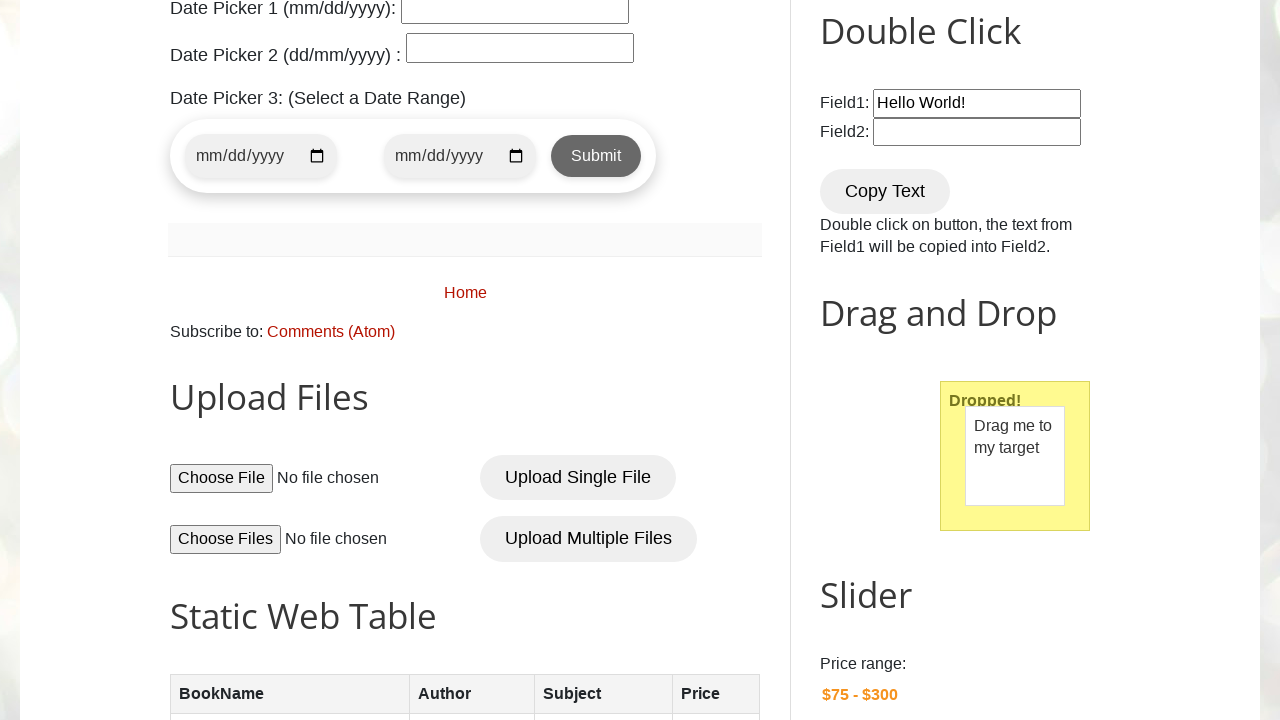

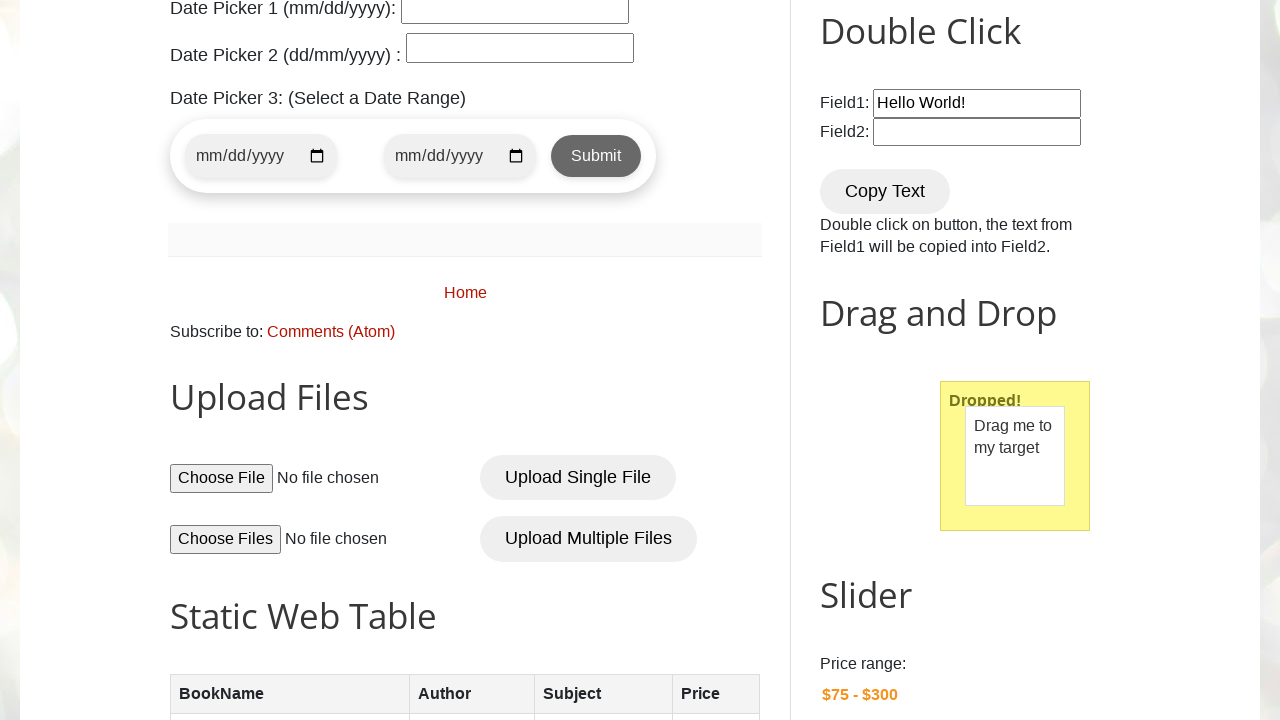